Tests the auto-suggestion dropdown by typing "pa" in the autosuggest field and selecting "Panama" from the suggestions list.

Starting URL: https://rahulshettyacademy.com/dropdownsPractise/

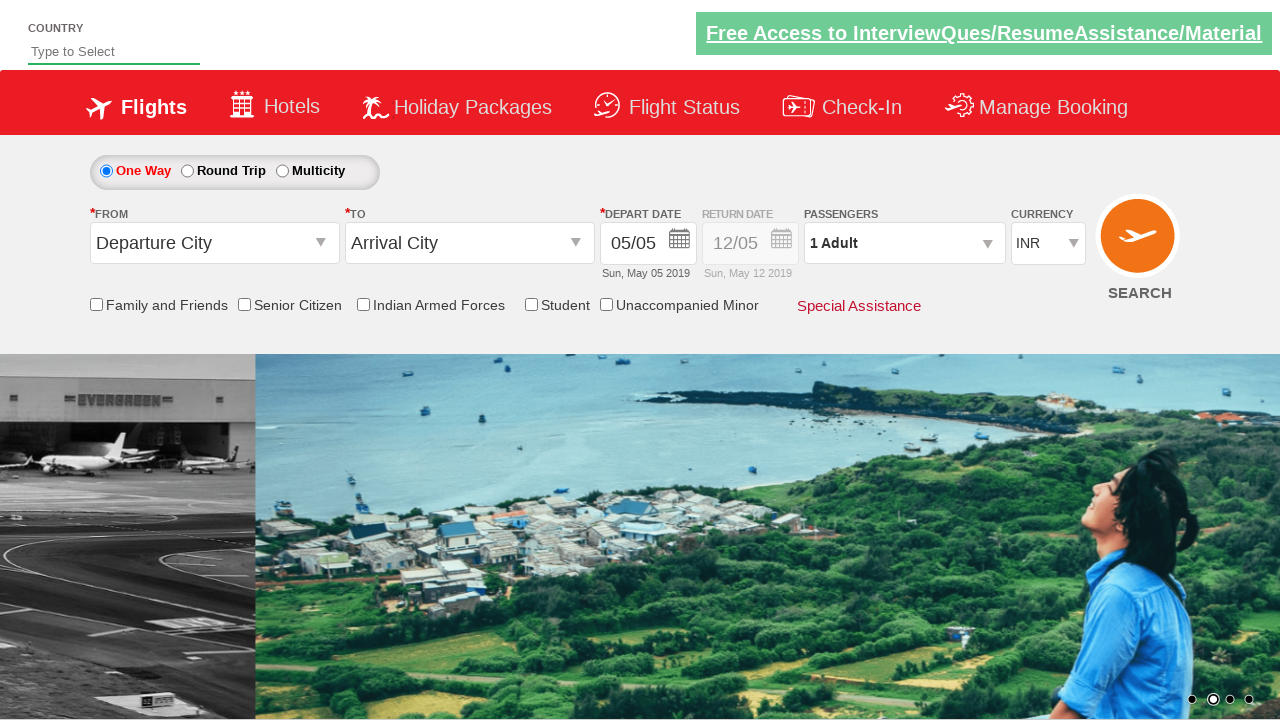

Clicked on the autosuggest input field at (114, 52) on #autosuggest
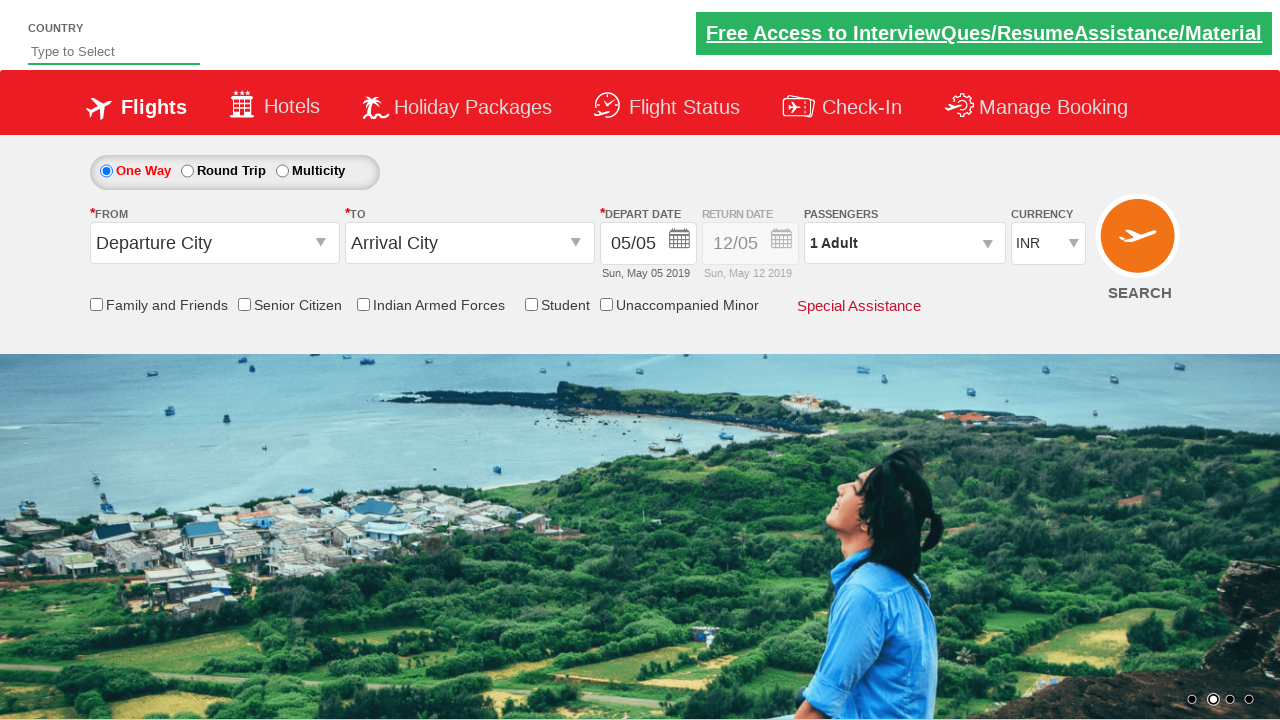

Typed 'pa' in the autosuggest field to trigger suggestions on #autosuggest
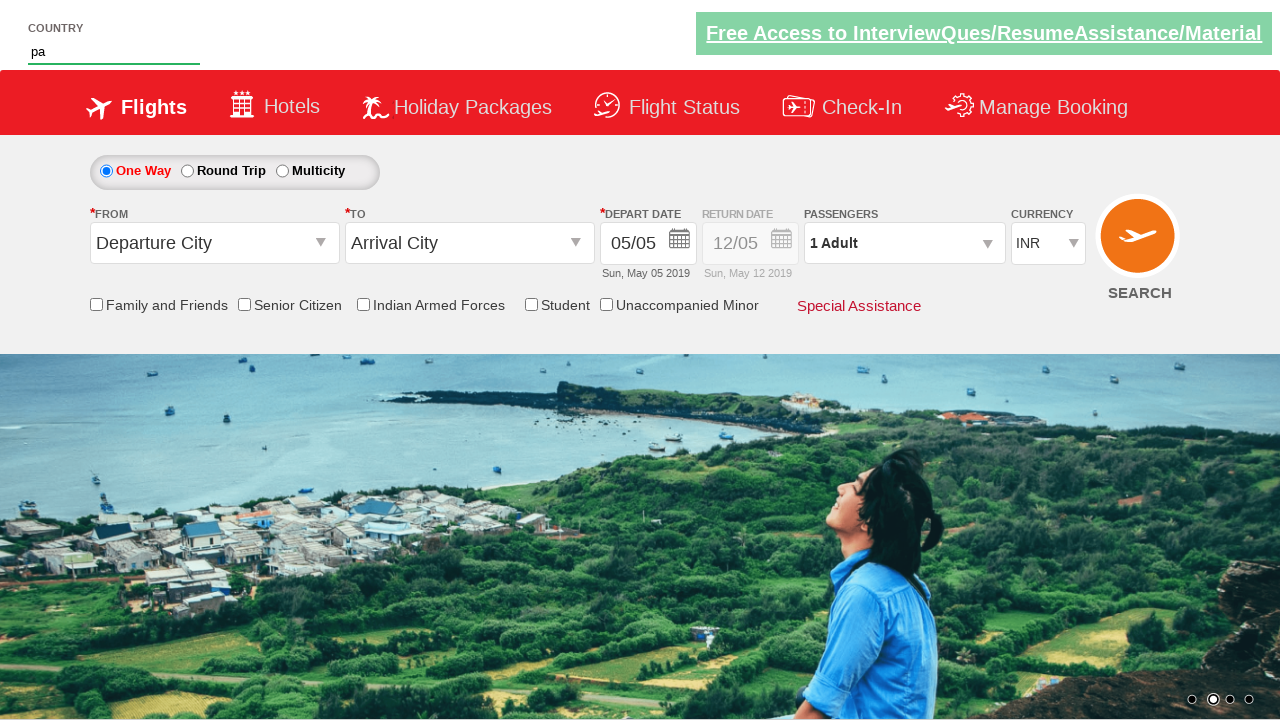

Suggestion dropdown appeared with matching items
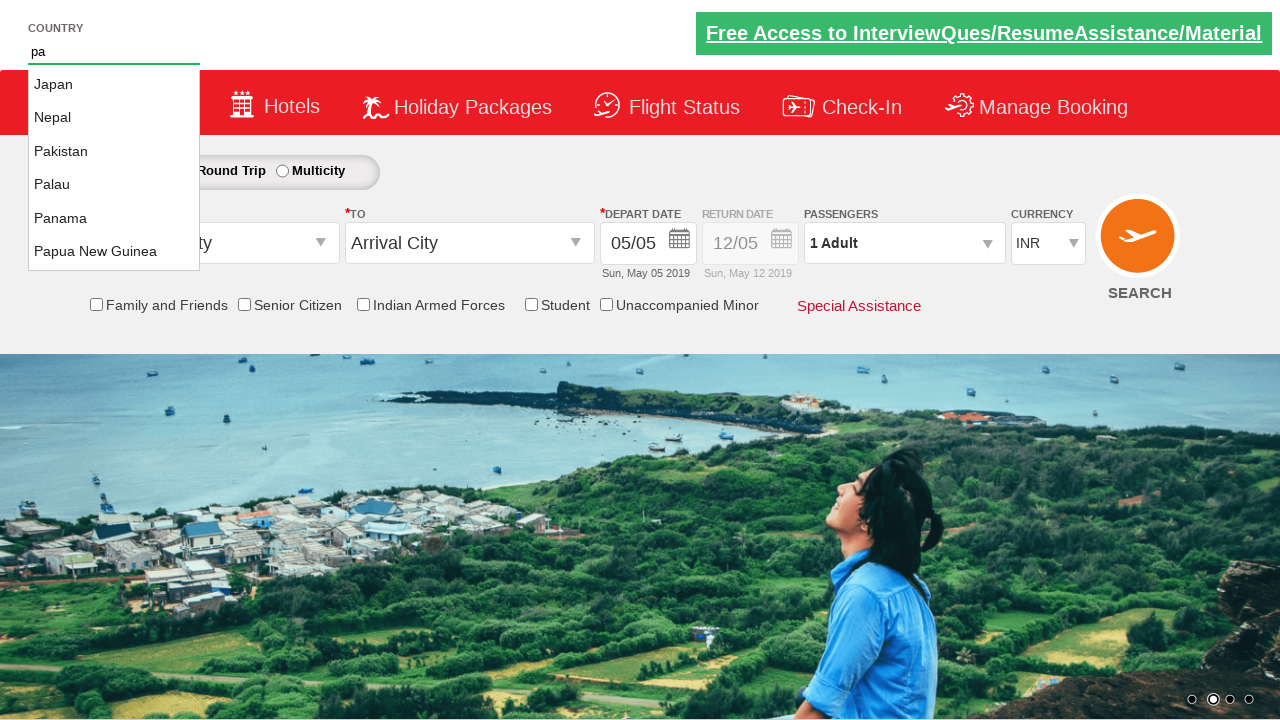

Found 8 suggestion items in dropdown
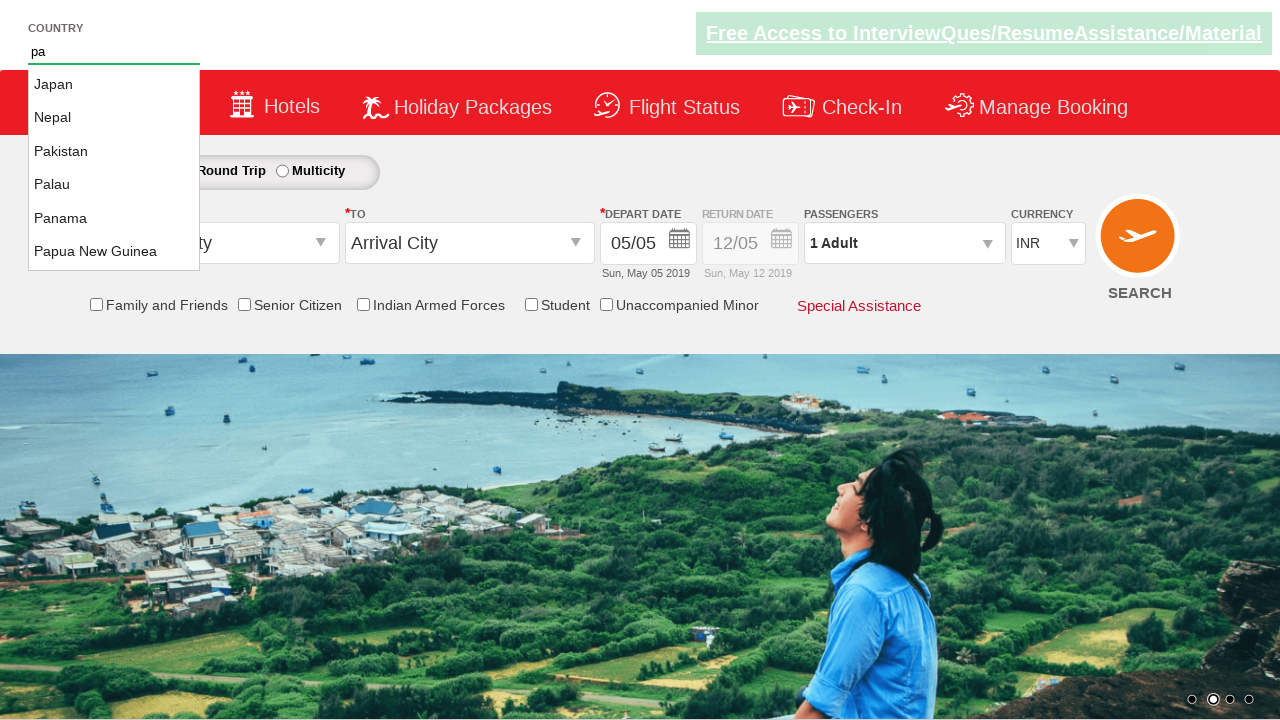

Selected 'Panama' from the suggestion dropdown at (114, 218) on xpath=//li[@class='ui-menu-item']/a >> nth=4
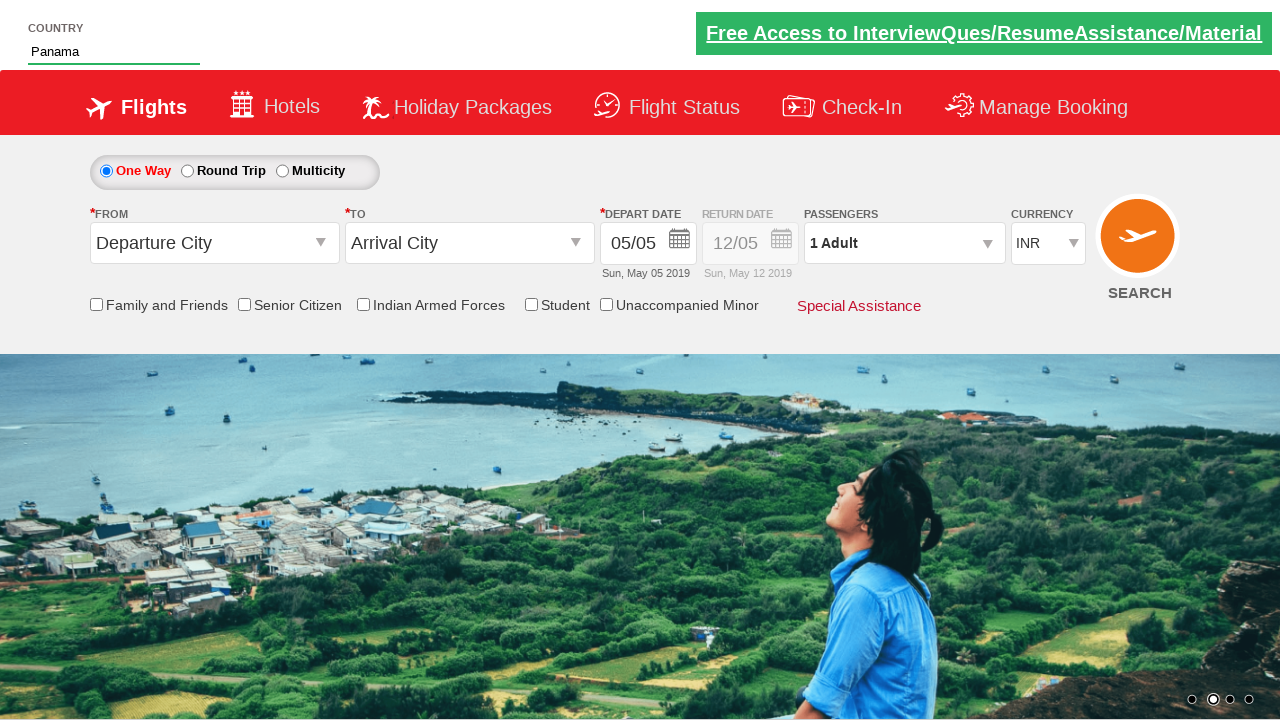

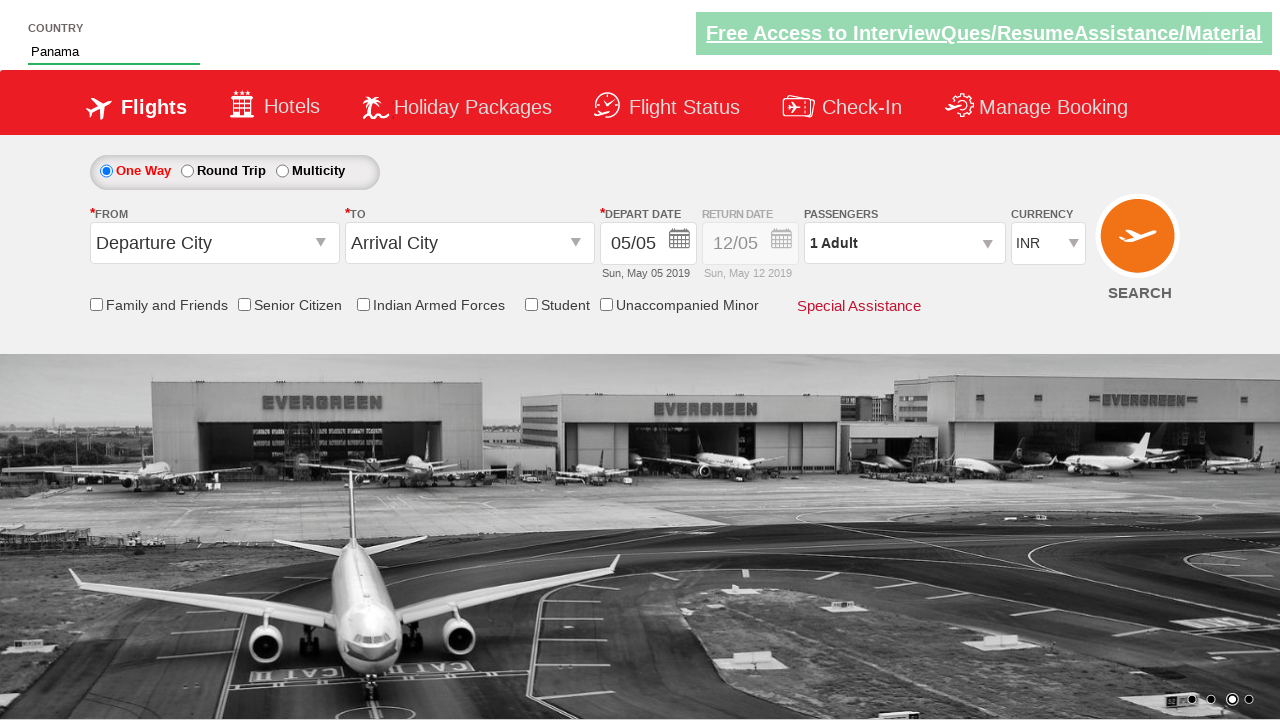